Tests editing a todo item by double-clicking and entering new text

Starting URL: https://demo.playwright.dev/todomvc

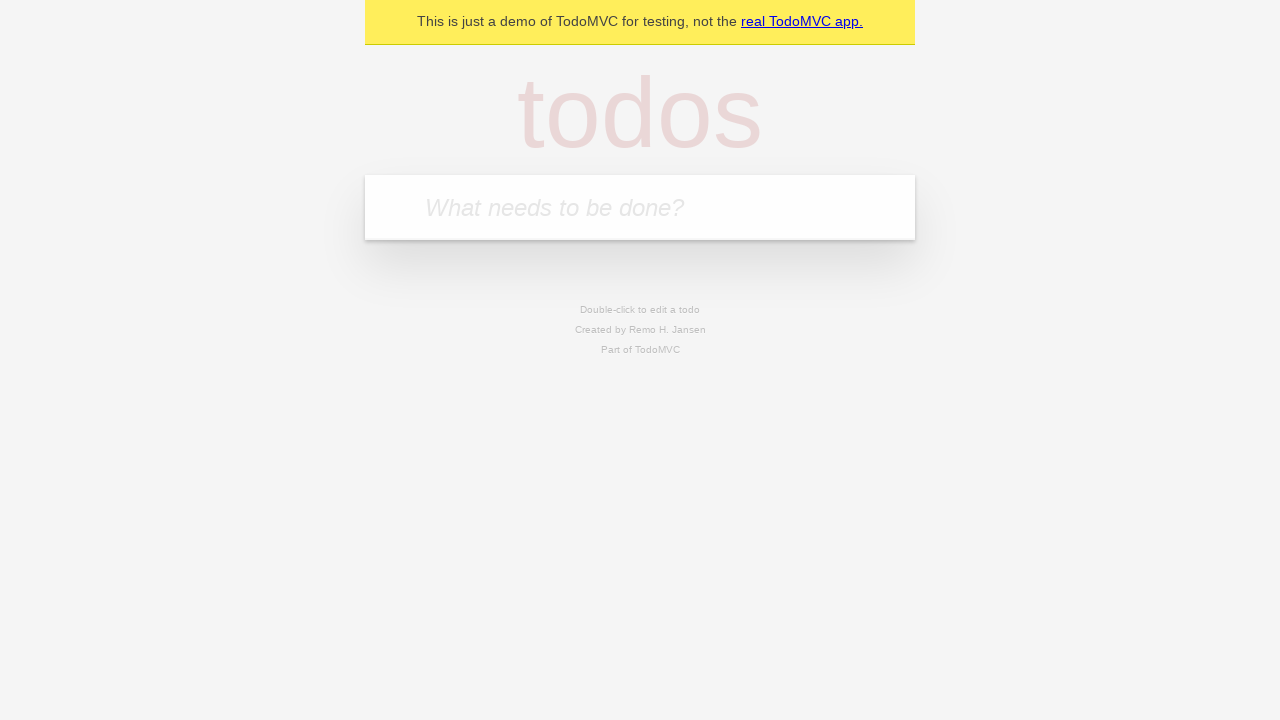

Filled new todo field with 'buy some cheese' on .new-todo
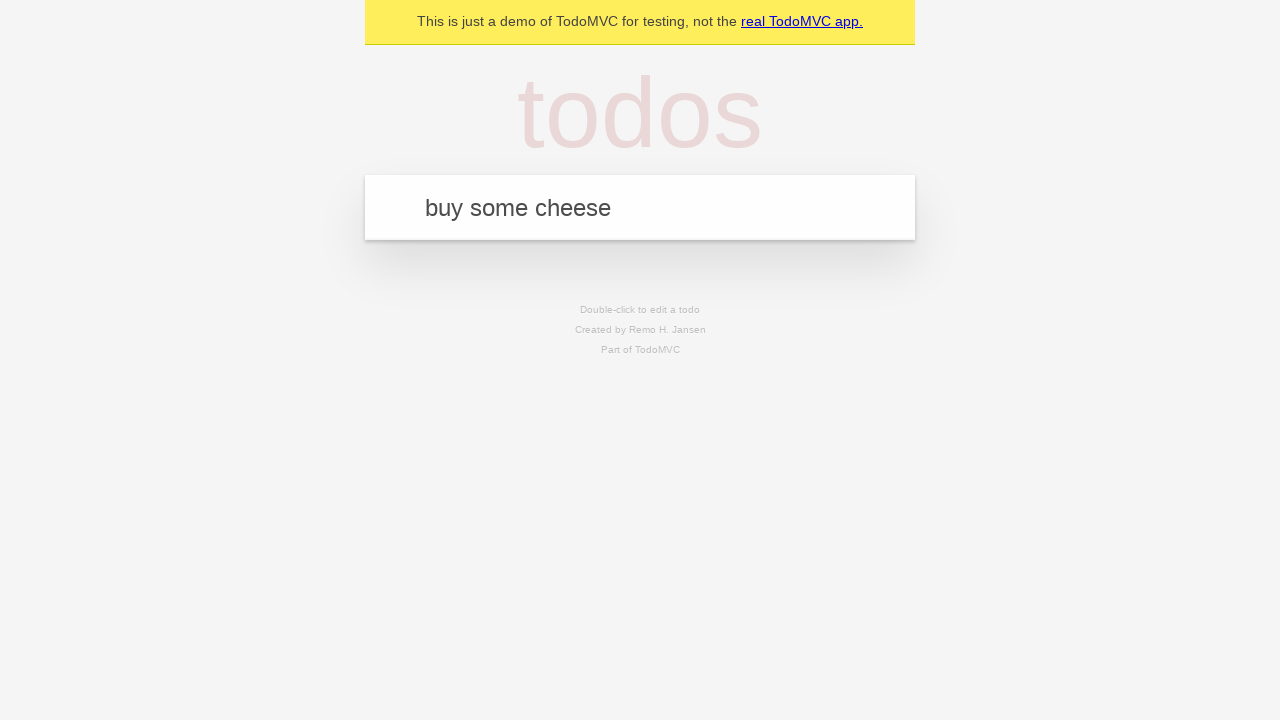

Pressed Enter to create first todo item on .new-todo
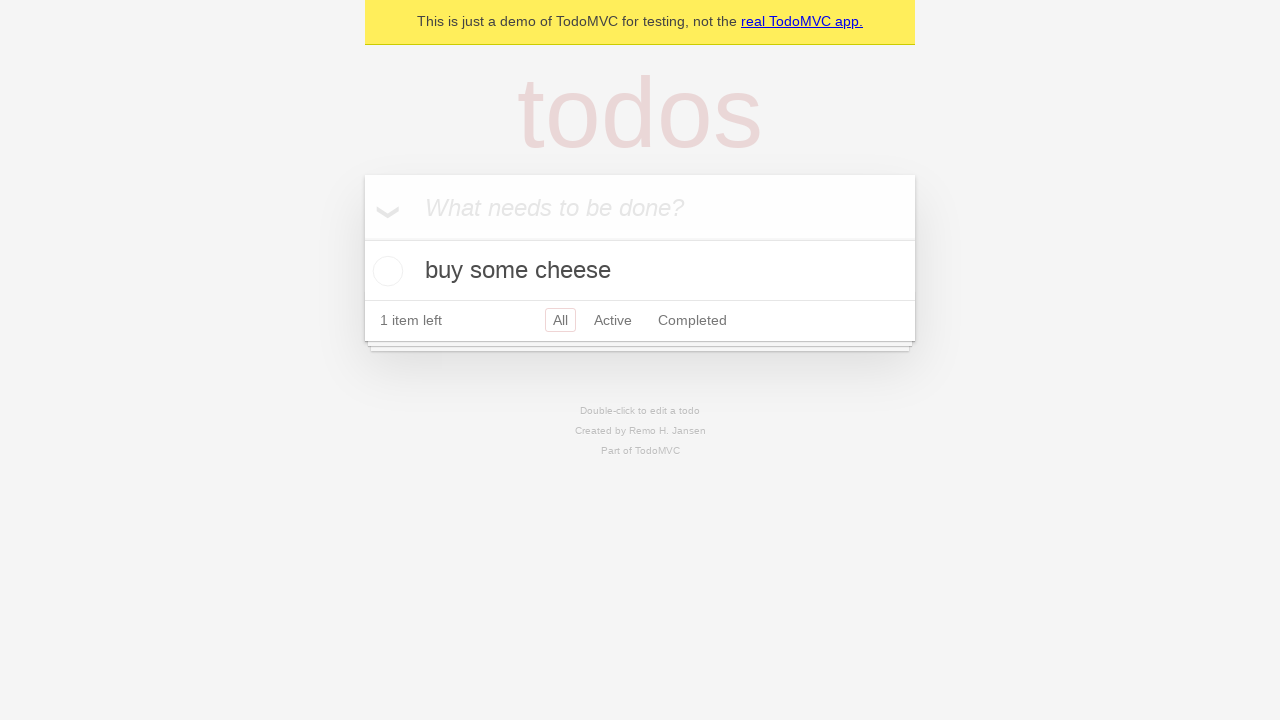

Filled new todo field with 'feed the cat' on .new-todo
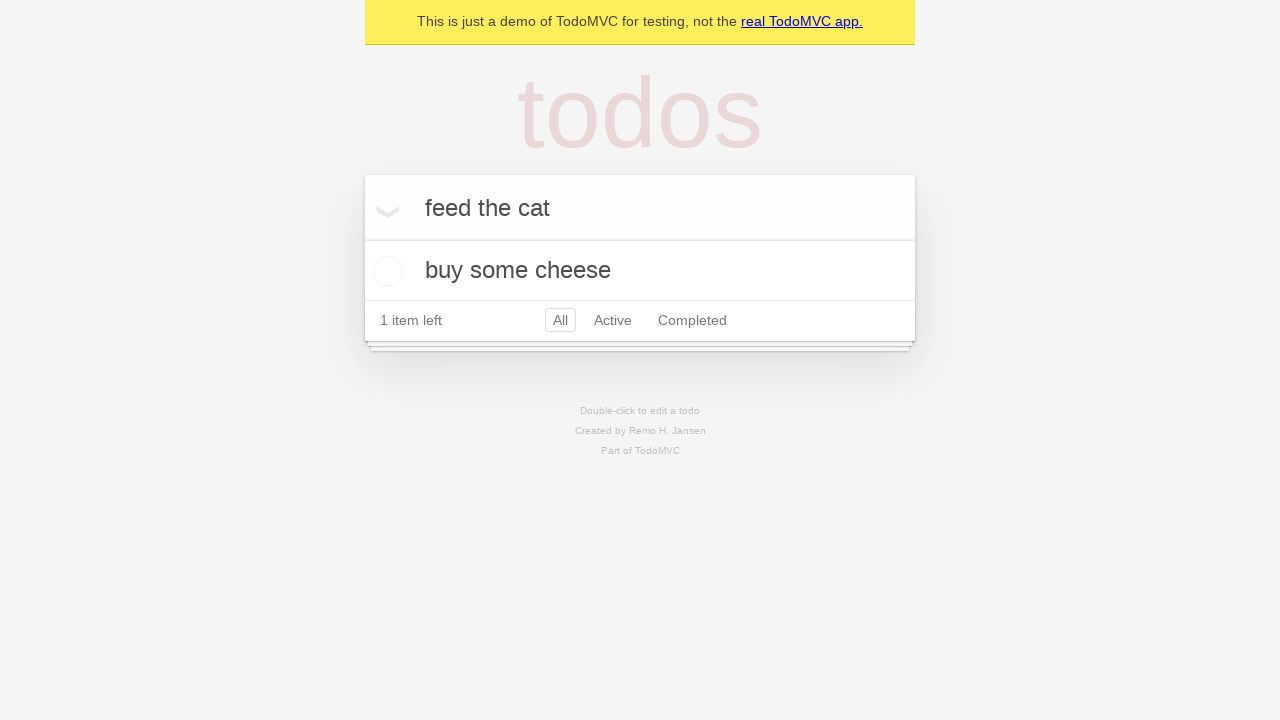

Pressed Enter to create second todo item on .new-todo
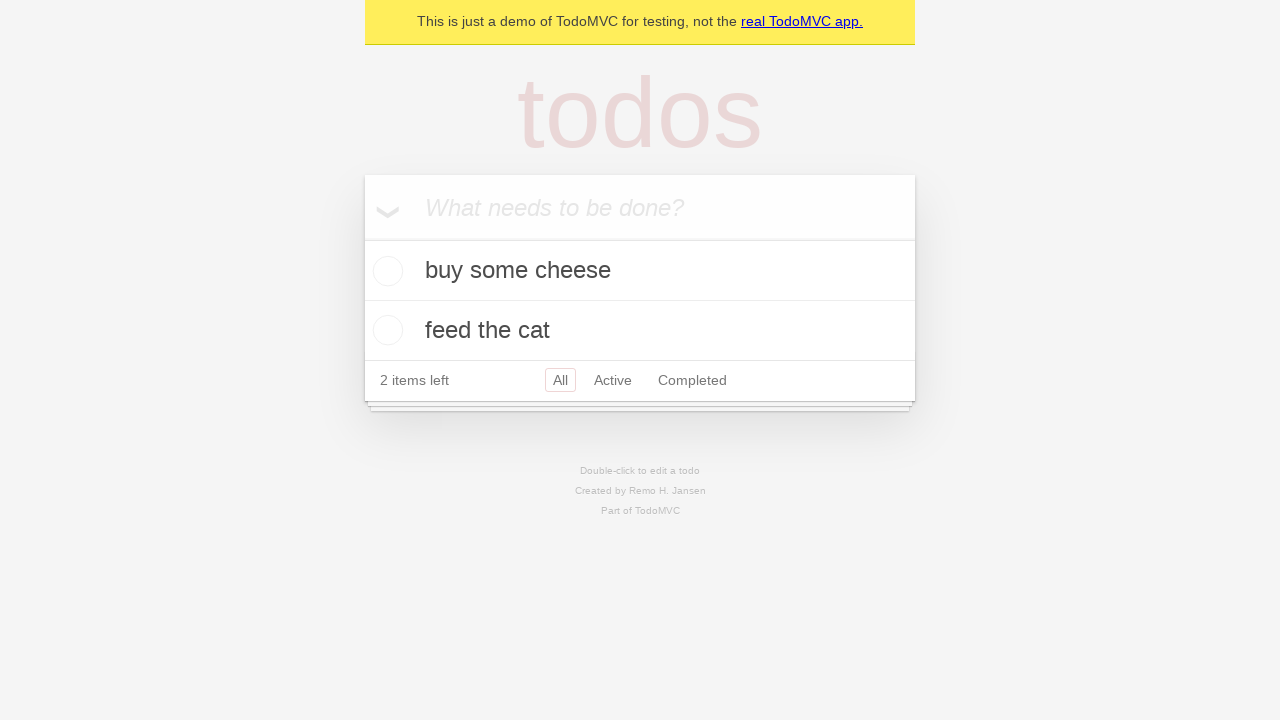

Filled new todo field with 'book a doctors appointment' on .new-todo
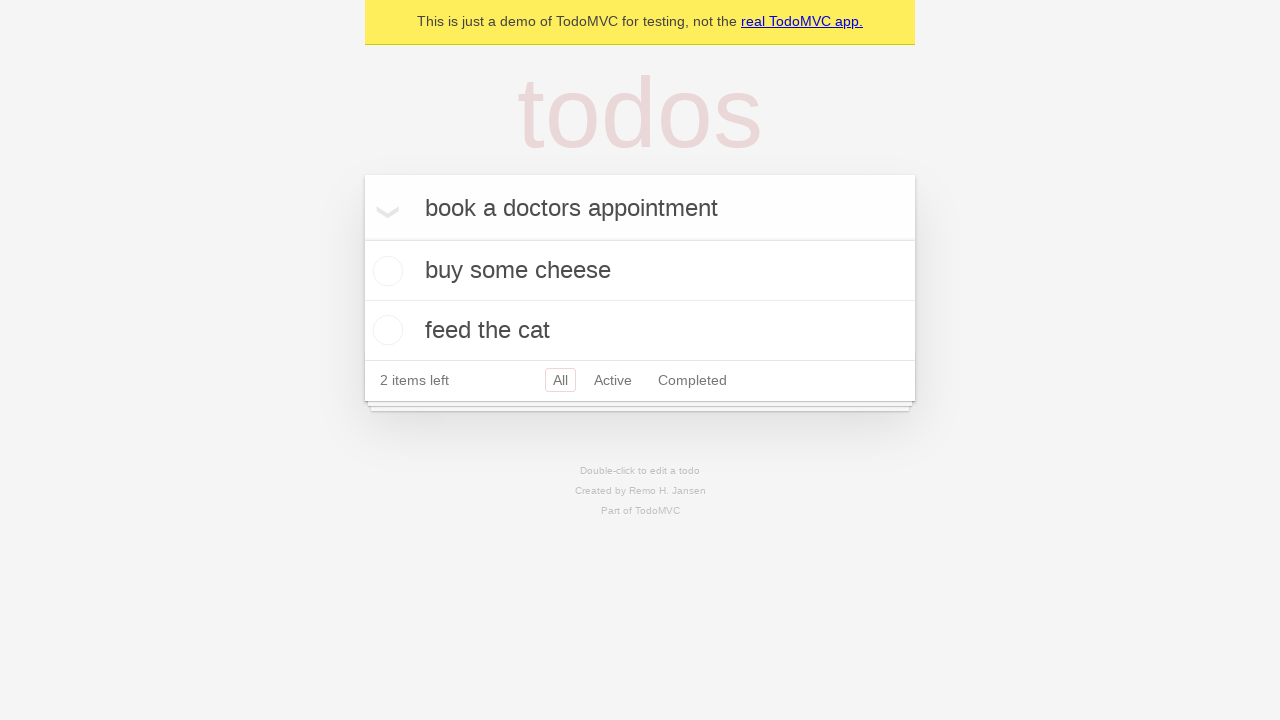

Pressed Enter to create third todo item on .new-todo
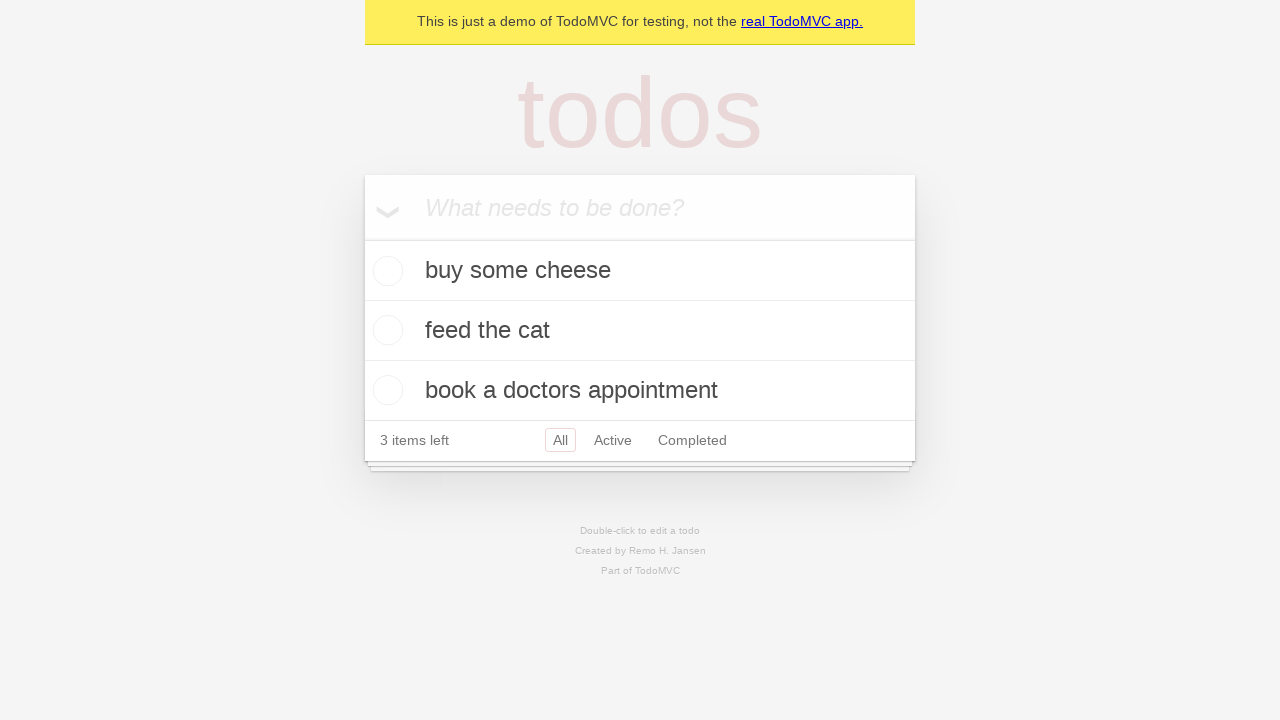

Waited for all three todo items to be displayed
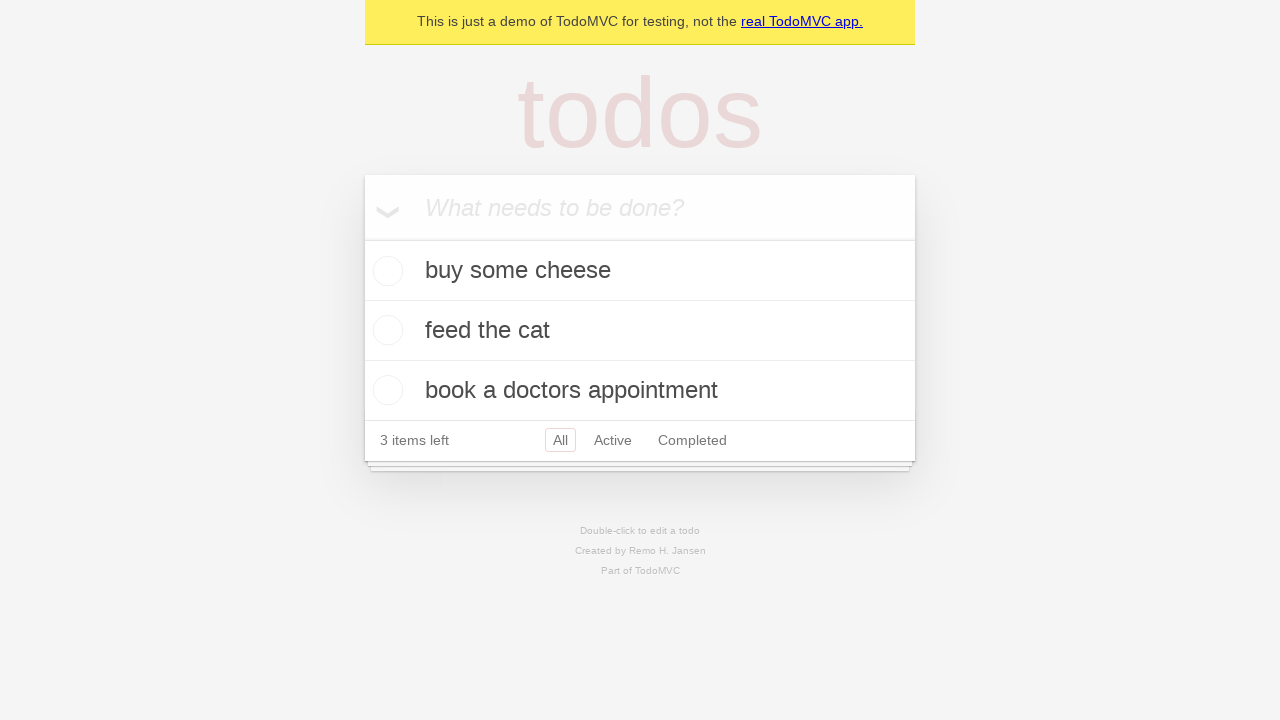

Double-clicked second todo item to enter edit mode at (640, 331) on .todo-list li >> nth=1
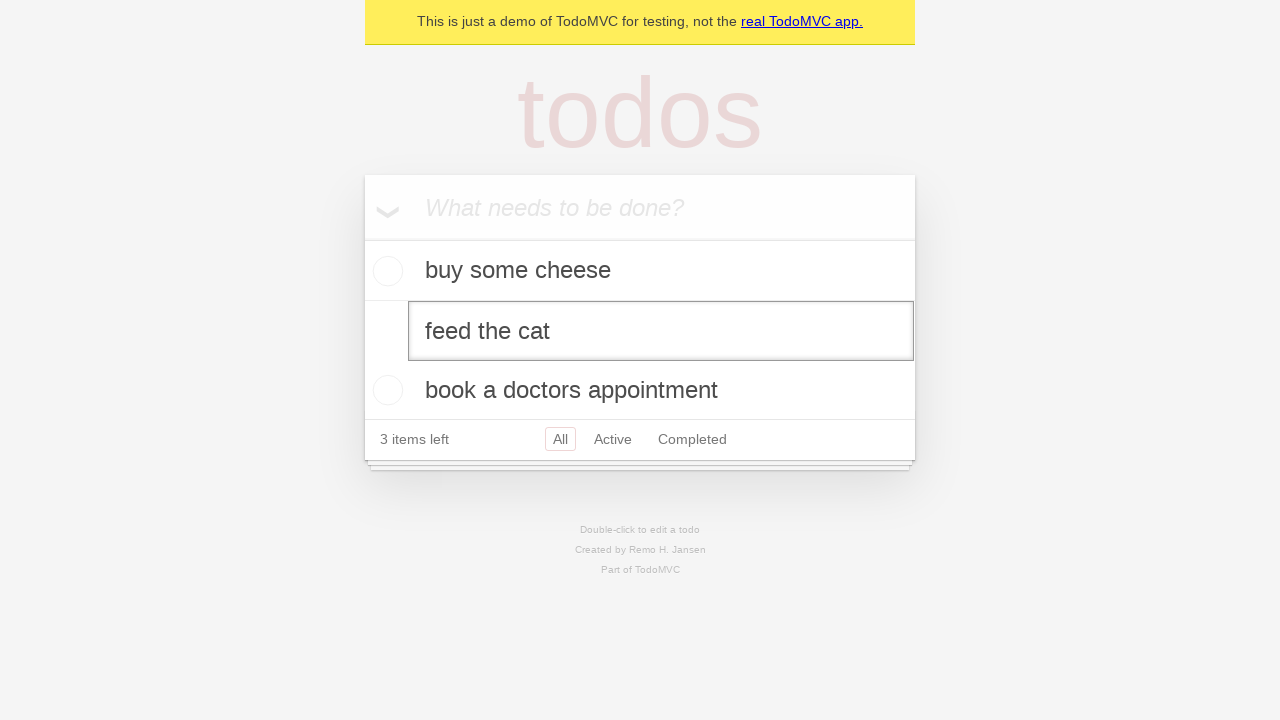

Filled edit field with new text 'buy some sausages' on .todo-list li >> nth=1 >> .edit
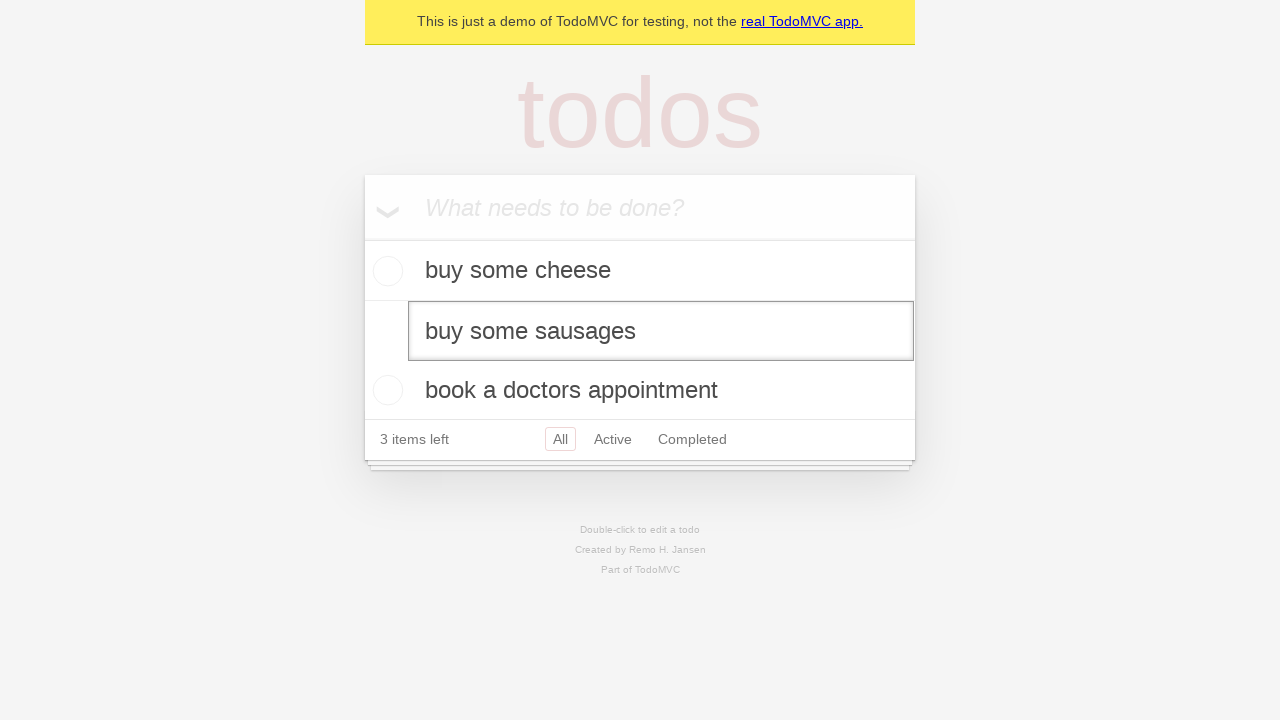

Pressed Enter to save the edited todo item on .todo-list li >> nth=1 >> .edit
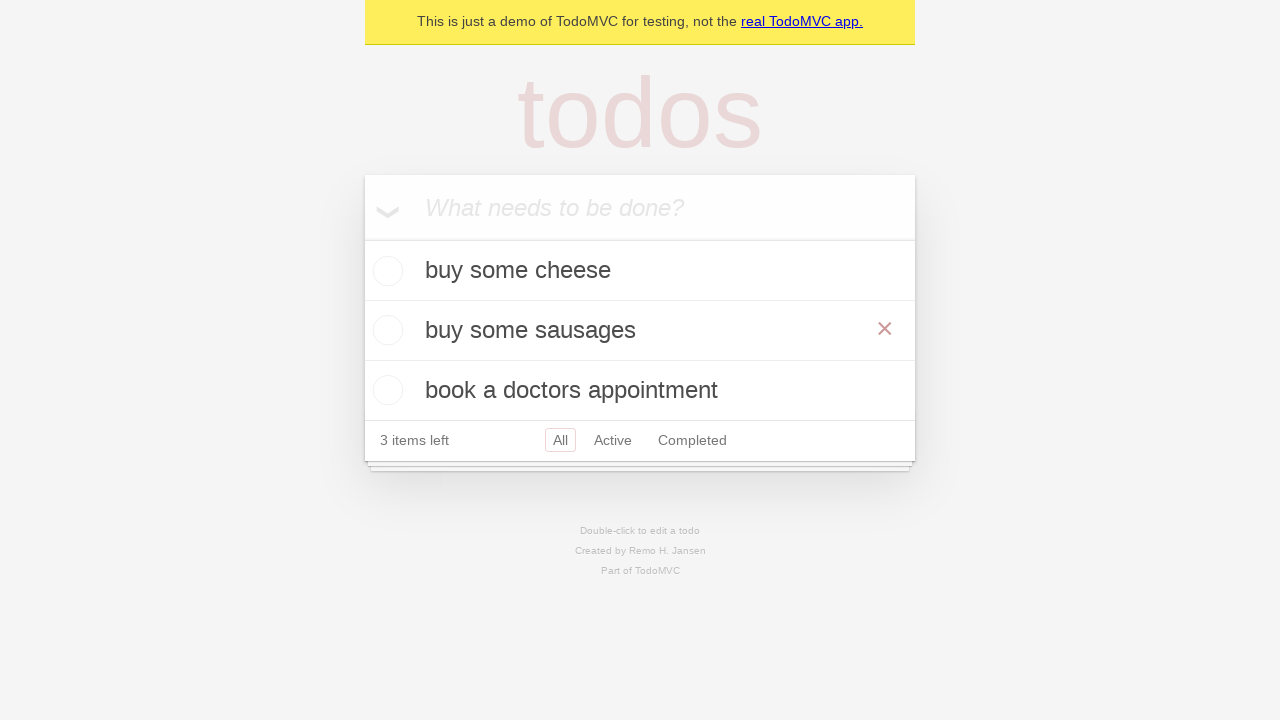

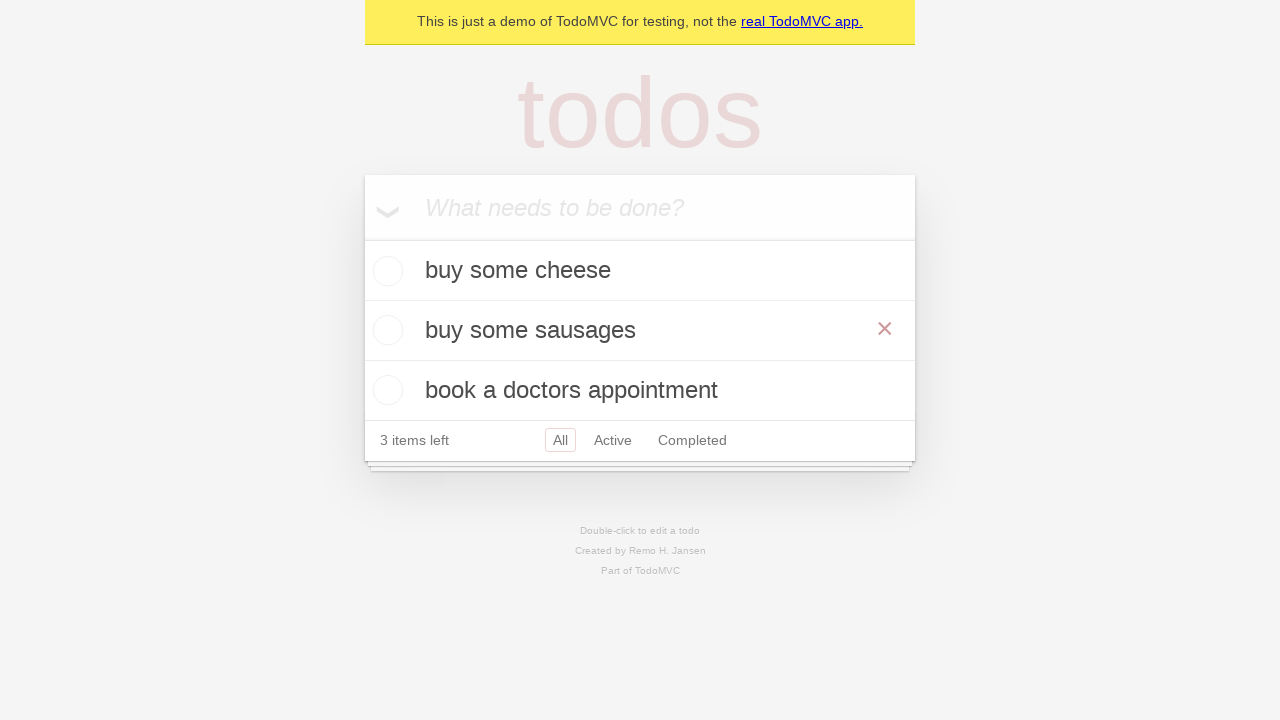